Tests an e-commerce shopping cart workflow by adding multiple vegetables to cart, applying a promo code, and completing the checkout process with country selection

Starting URL: https://rahulshettyacademy.com/seleniumPractise/#/

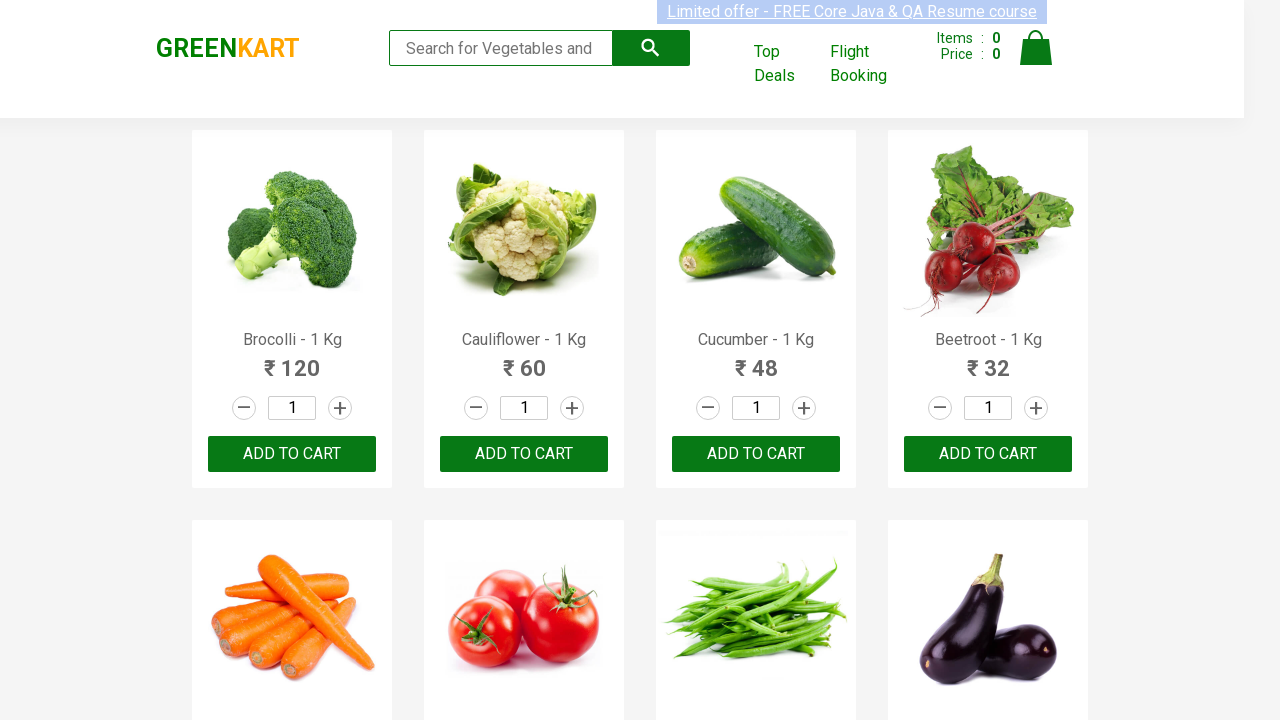

Waited for products to load on the shopping cart page
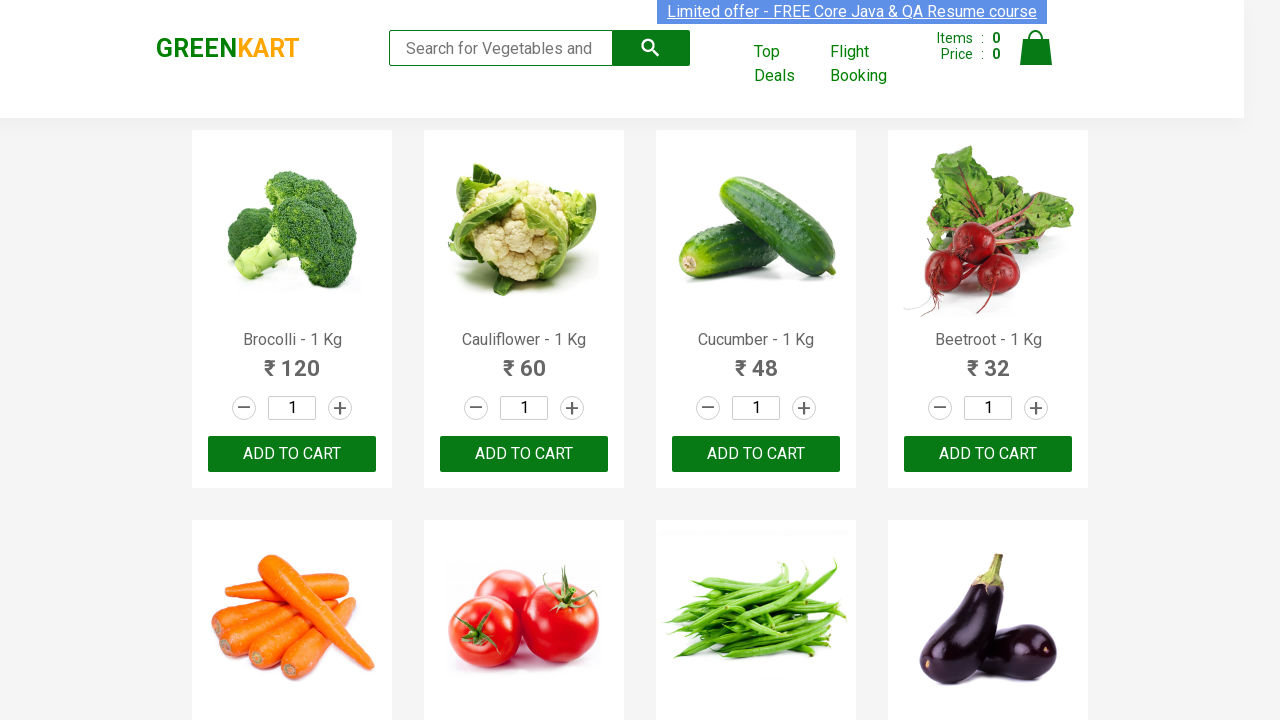

Retrieved all product elements from the page
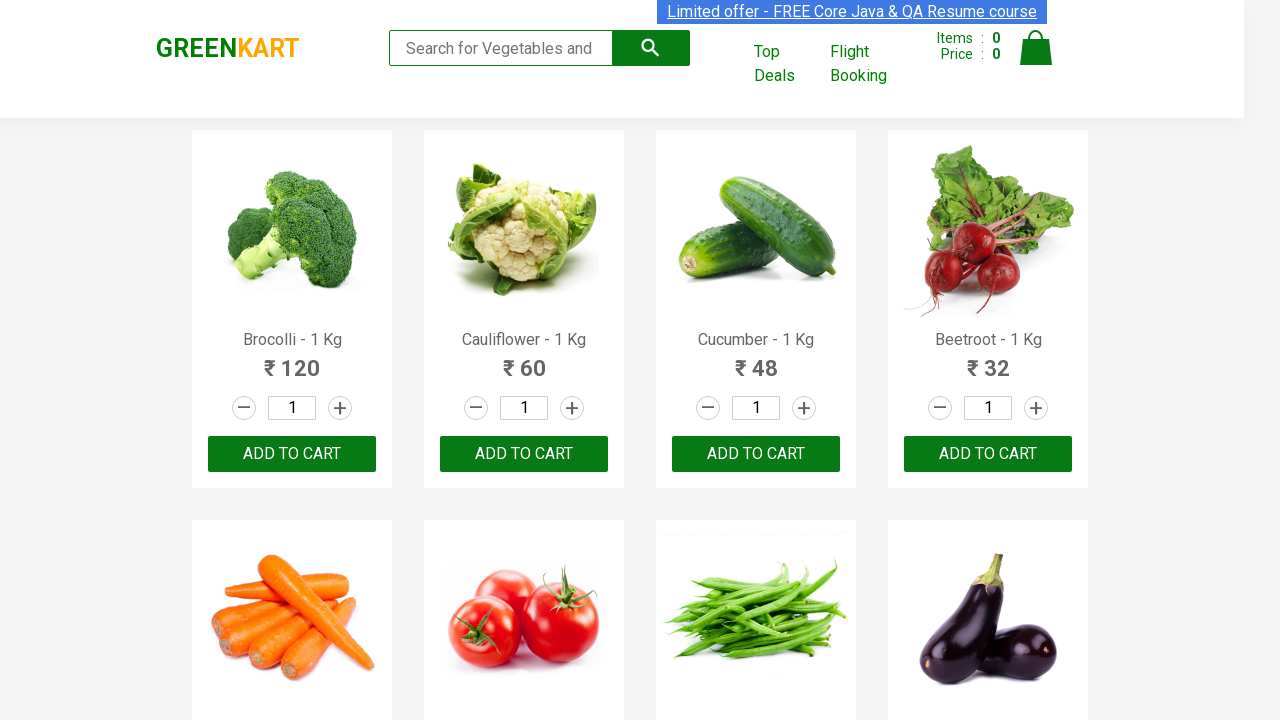

Added Brocolli to cart at (292, 454) on xpath=//div[@class='product-action']/button >> nth=0
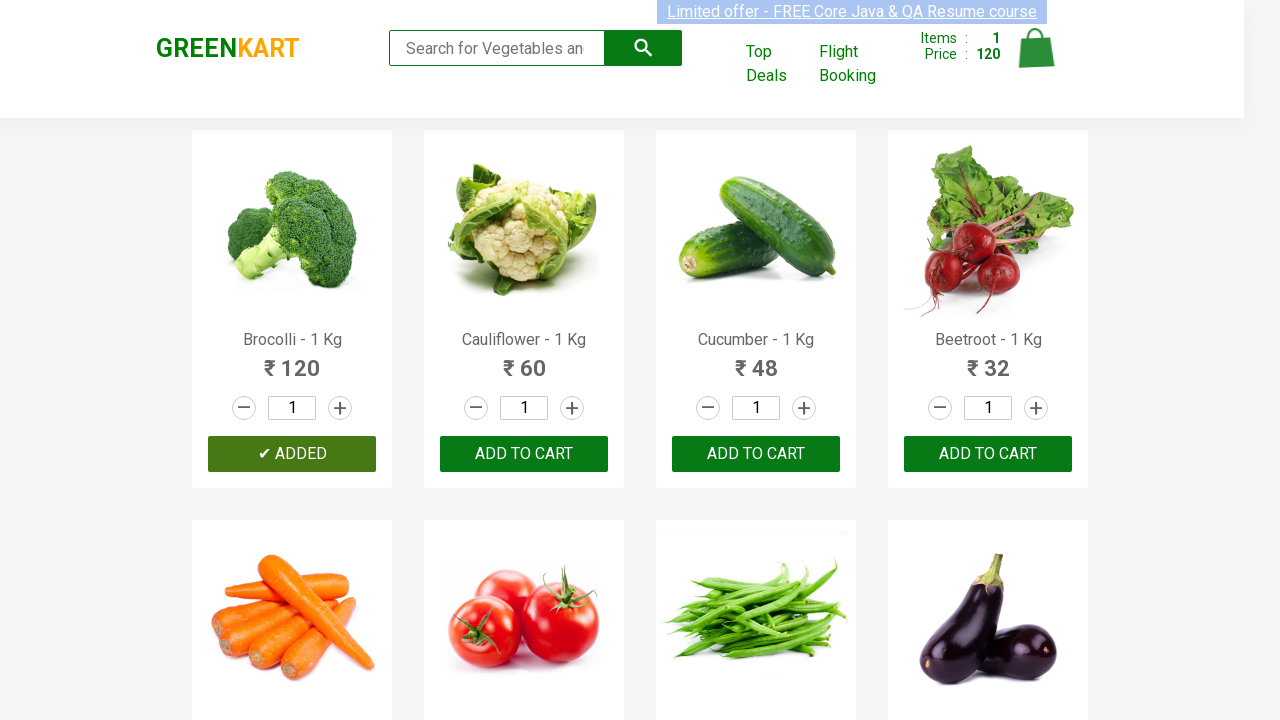

Added Cucumber to cart at (756, 454) on xpath=//div[@class='product-action']/button >> nth=2
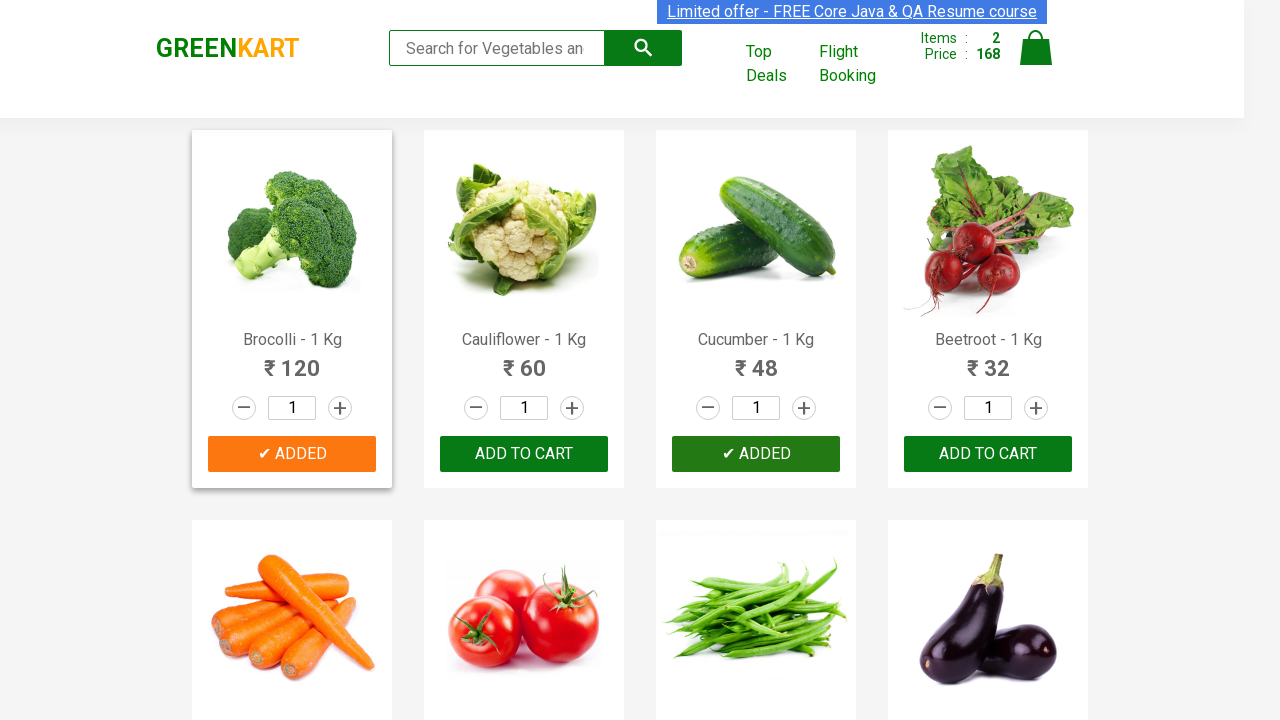

Added Carrot to cart at (292, 360) on xpath=//div[@class='product-action']/button >> nth=4
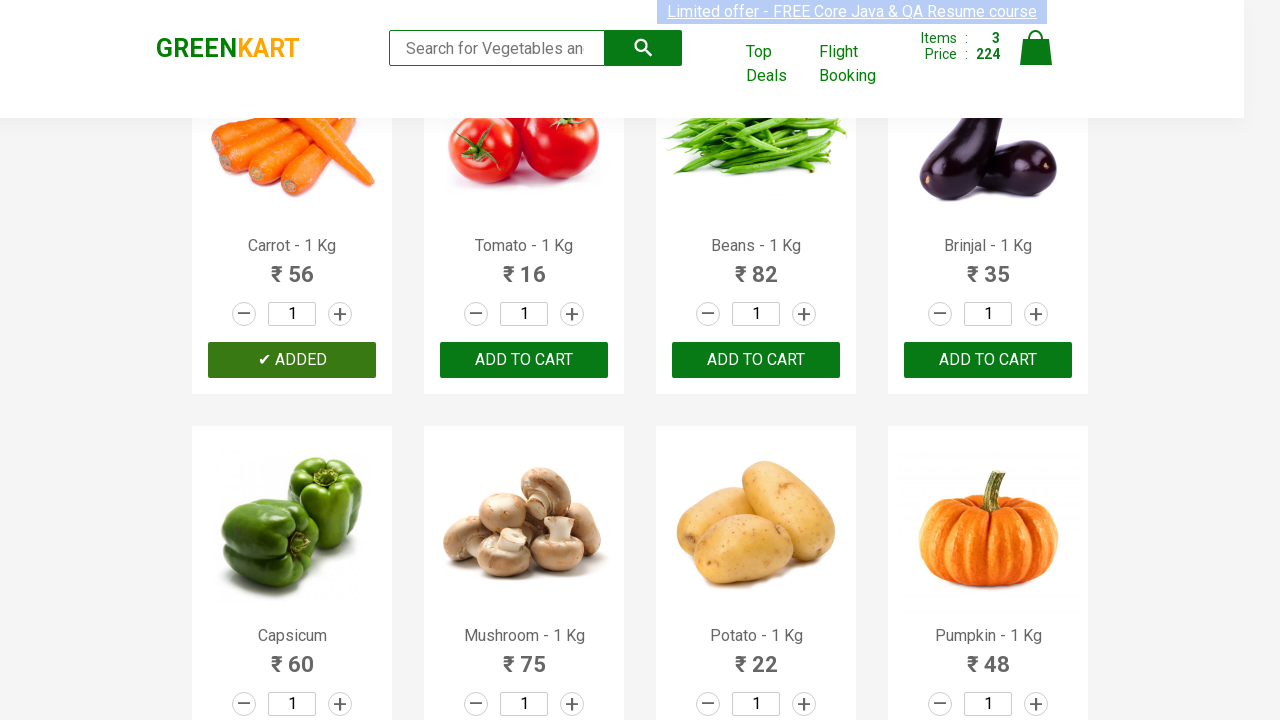

Added Potato to cart at (756, 360) on xpath=//div[@class='product-action']/button >> nth=10
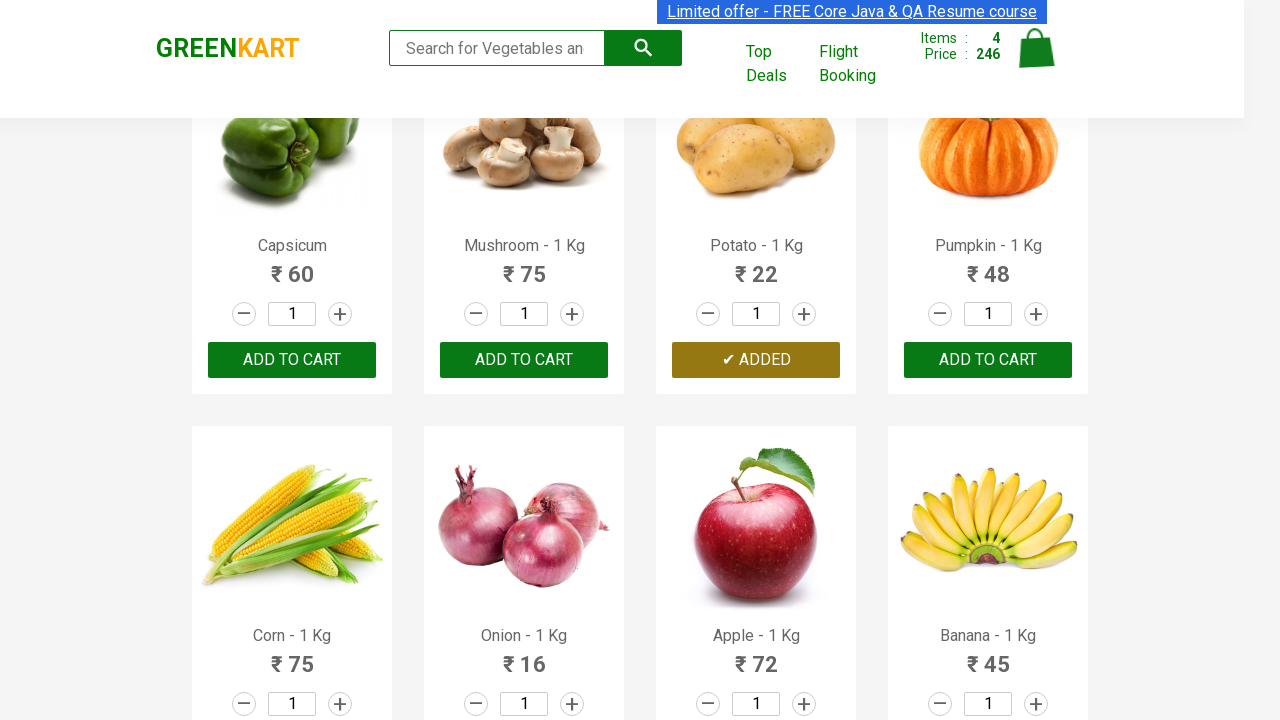

Added Cashews to cart at (292, 569) on xpath=//div[@class='product-action']/button >> nth=28
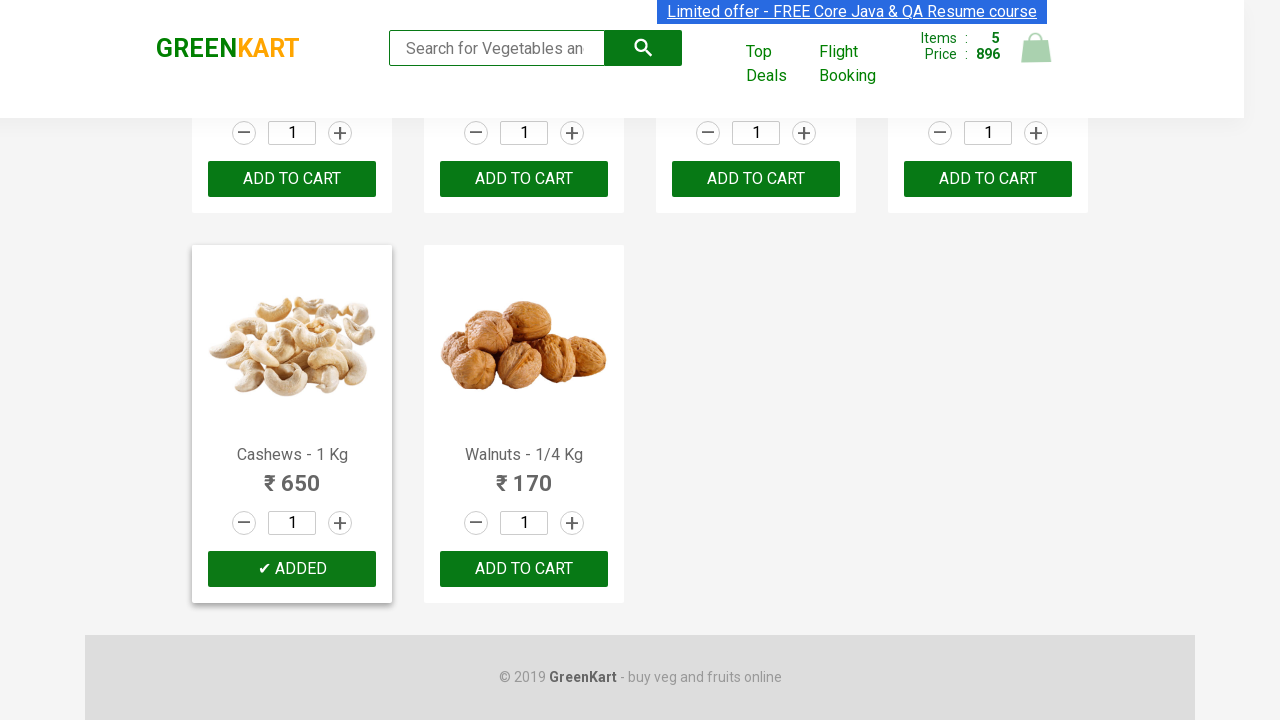

Clicked on cart icon to view cart at (1036, 48) on img[alt='Cart']
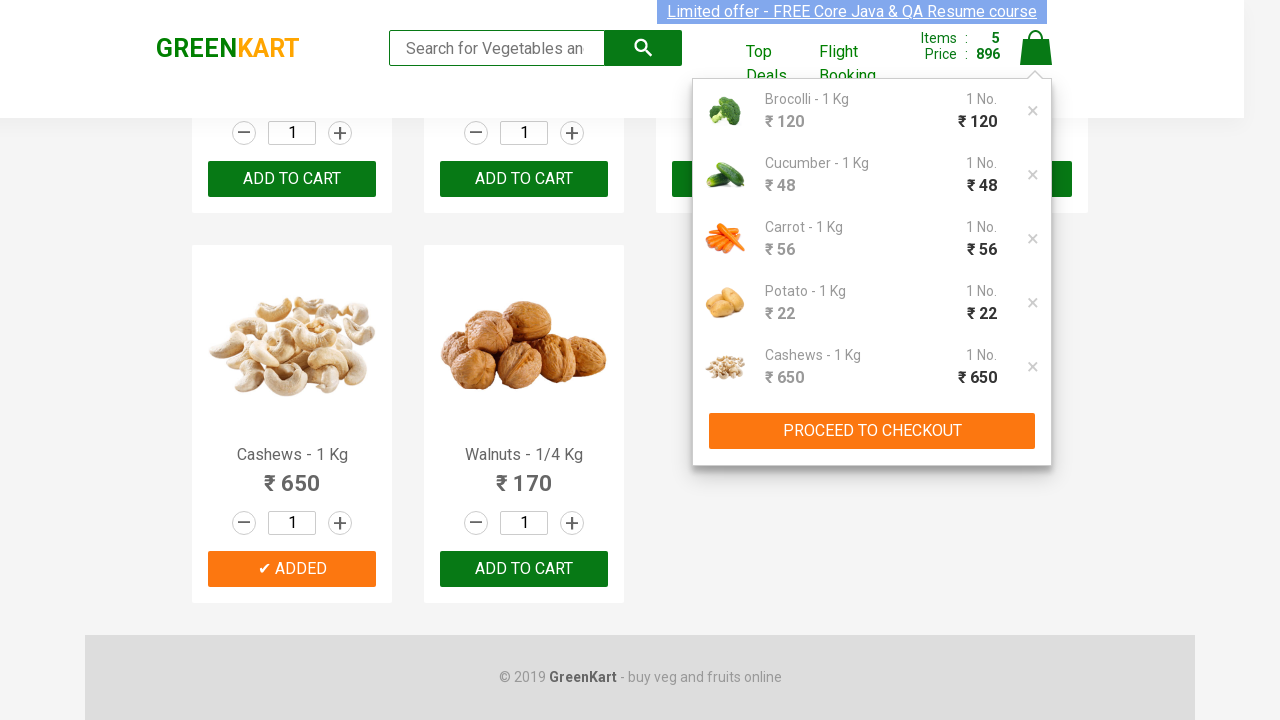

Clicked PROCEED TO CHECKOUT button at (872, 431) on xpath=//div[@class='cart-preview active']/div[@class='action-block']/button
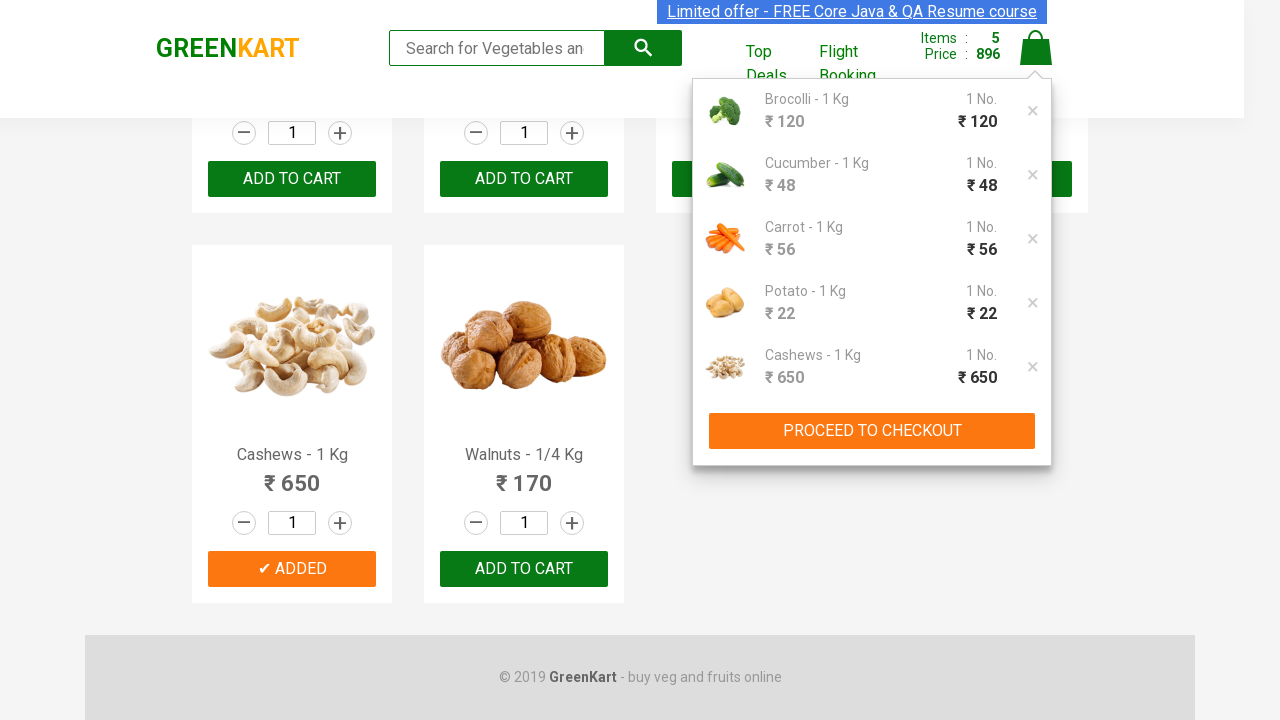

Entered promo code 'rahulshettyacademy' on .promoCode
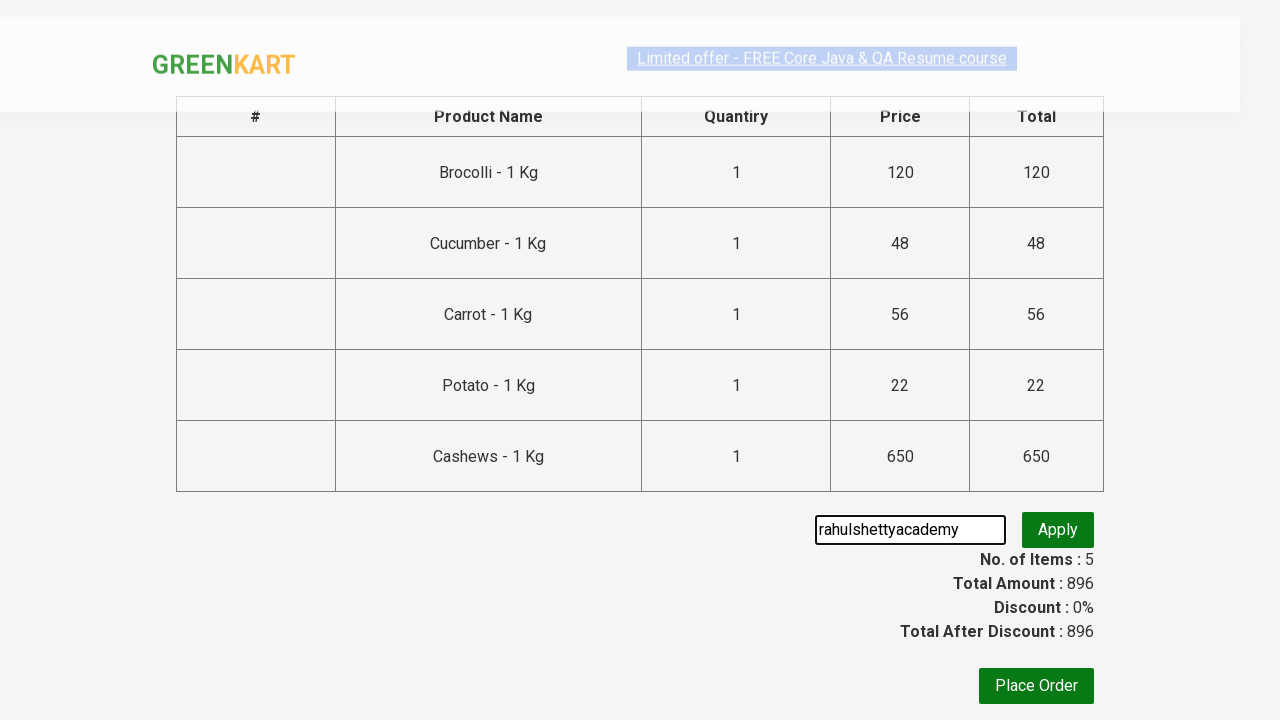

Clicked Apply button to apply promo code at (1058, 530) on .promoBtn
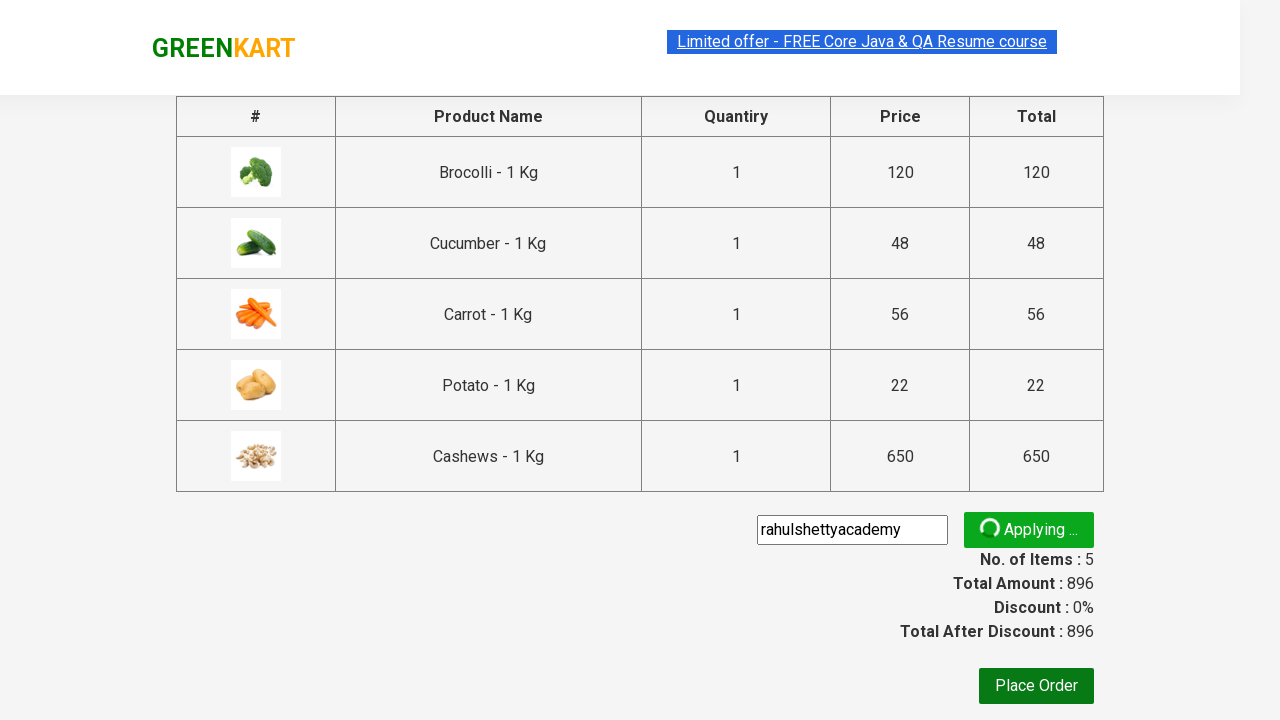

Promo code successfully applied, discount information displayed
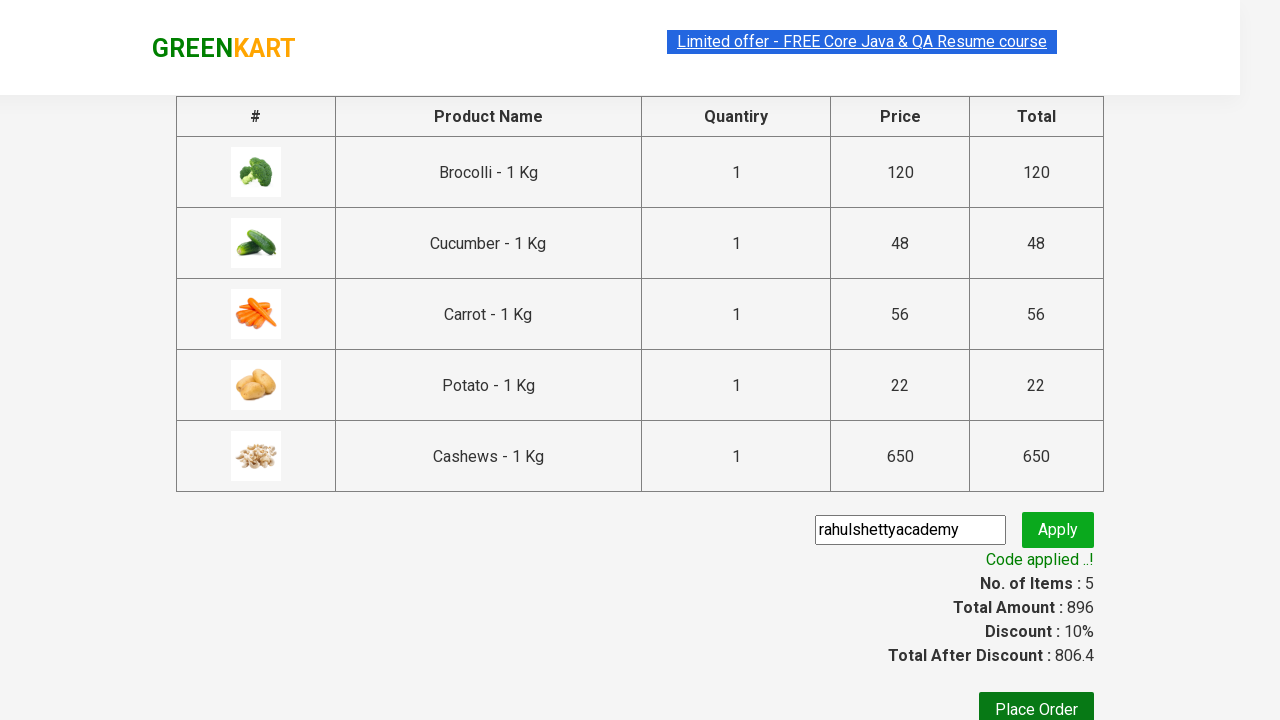

Clicked Place Order button to proceed to checkout at (1036, 702) on xpath=//button[text()='Place Order']
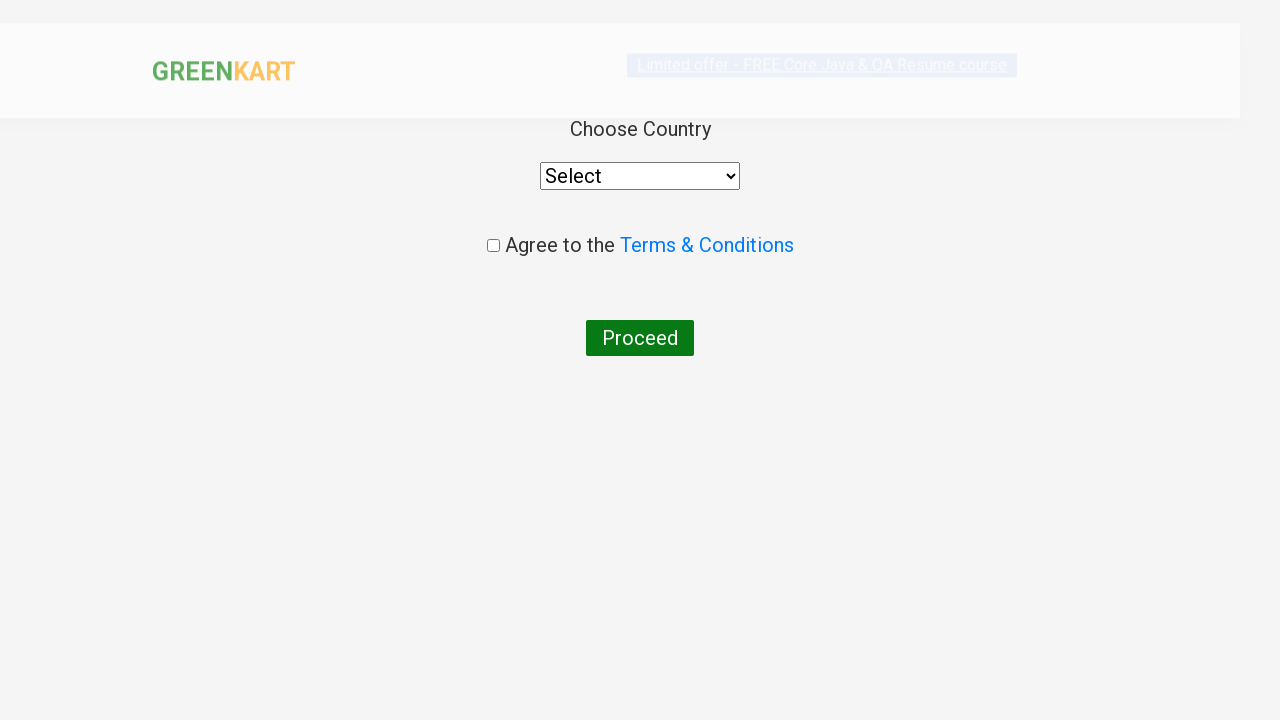

Selected 'India' from country dropdown on //div[@class='wrapperTwo']/div/select
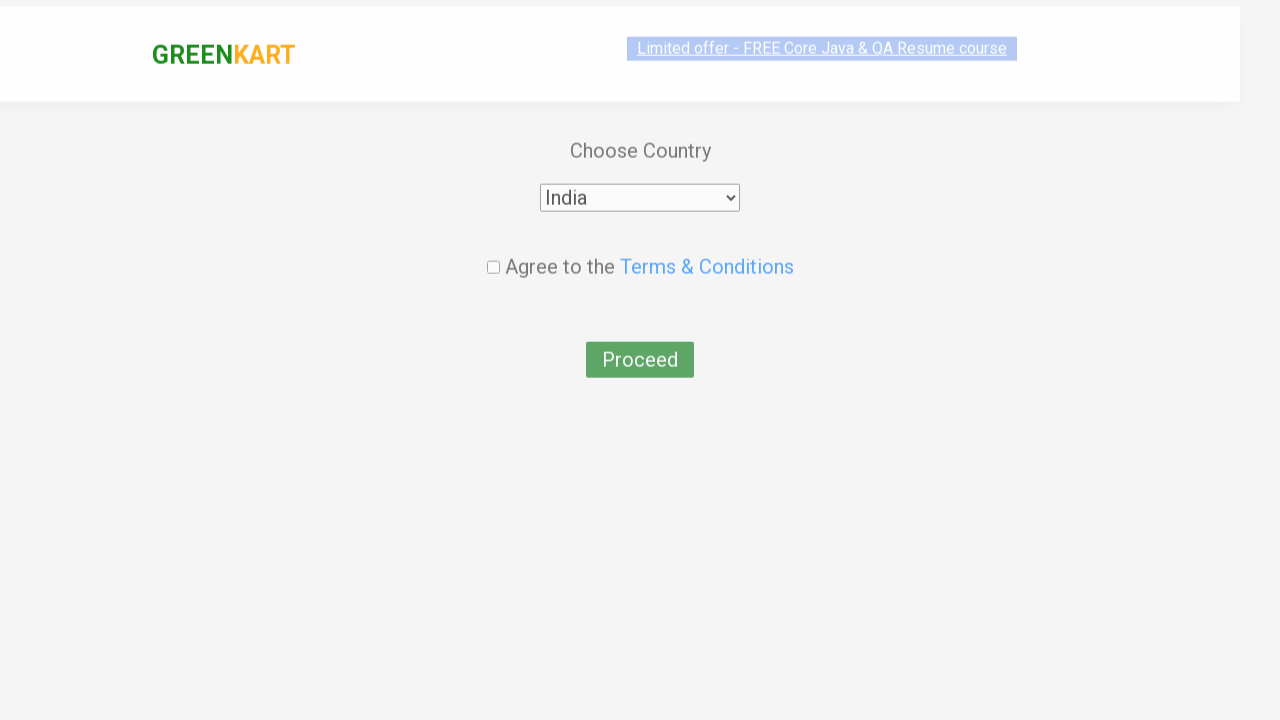

Checked the terms and conditions agreement checkbox at (493, 246) on .chkAgree
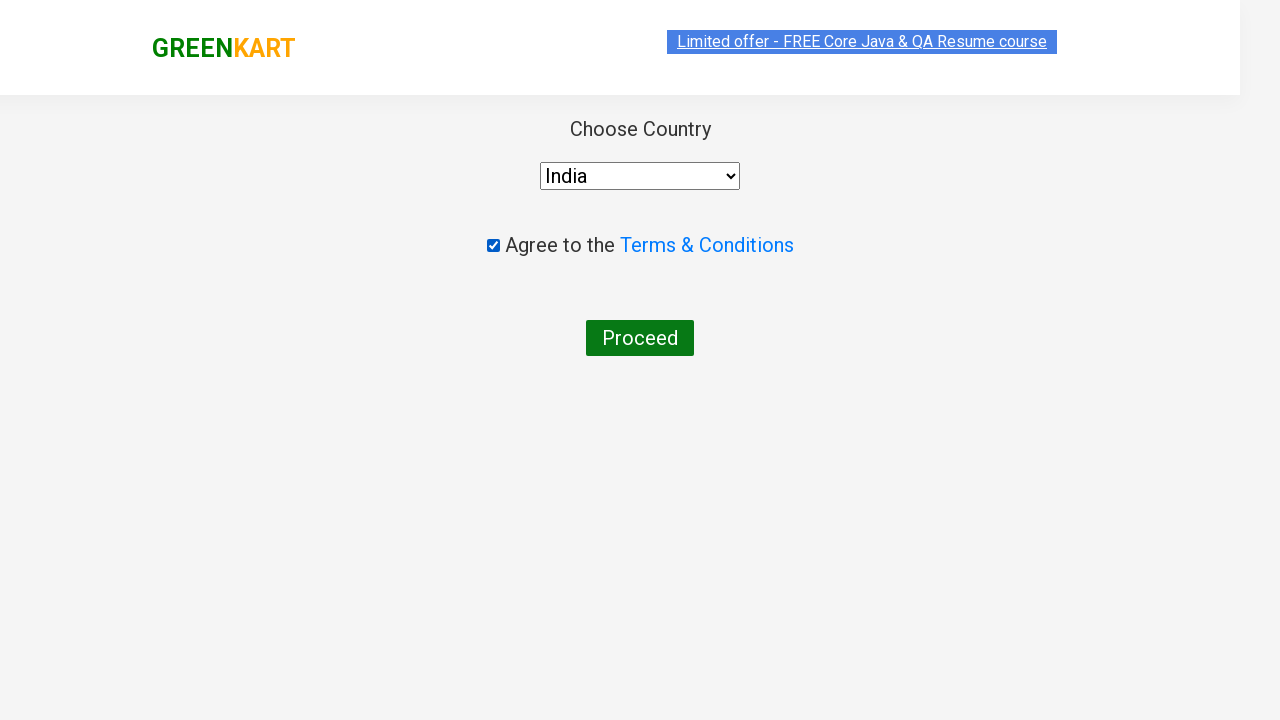

Clicked Proceed button to complete the order at (640, 338) on xpath=//button[text()='Proceed']
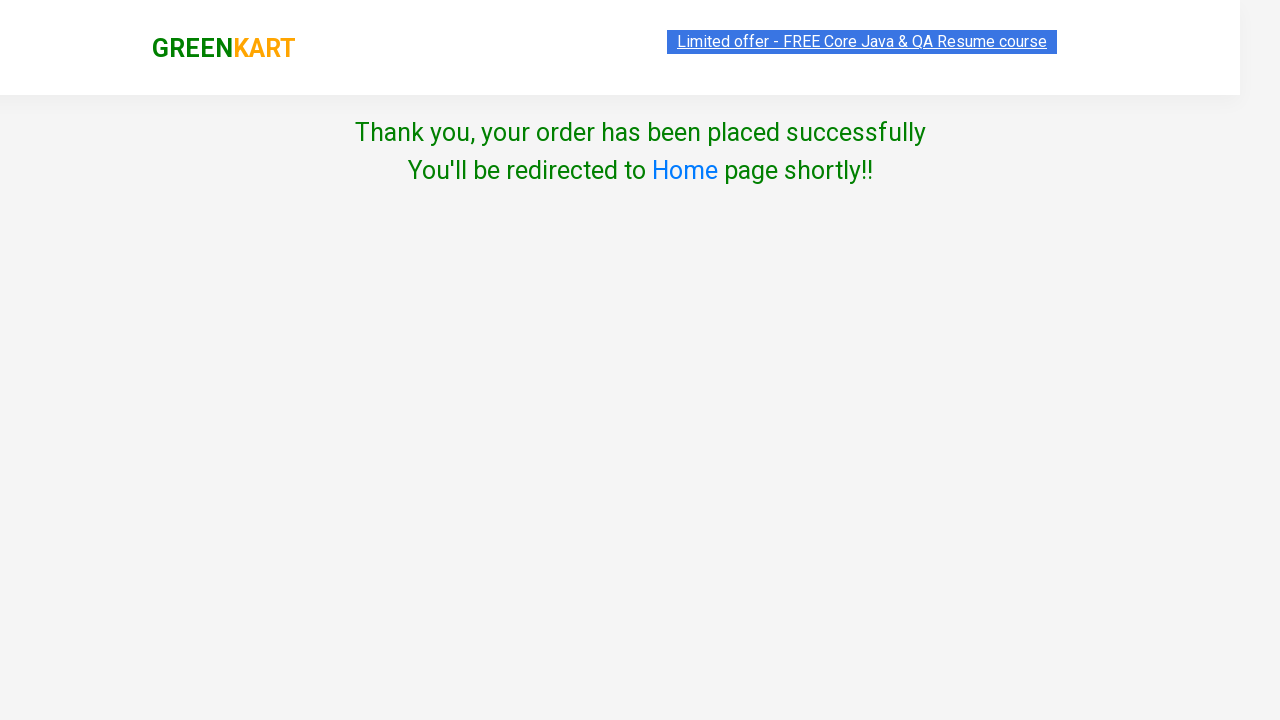

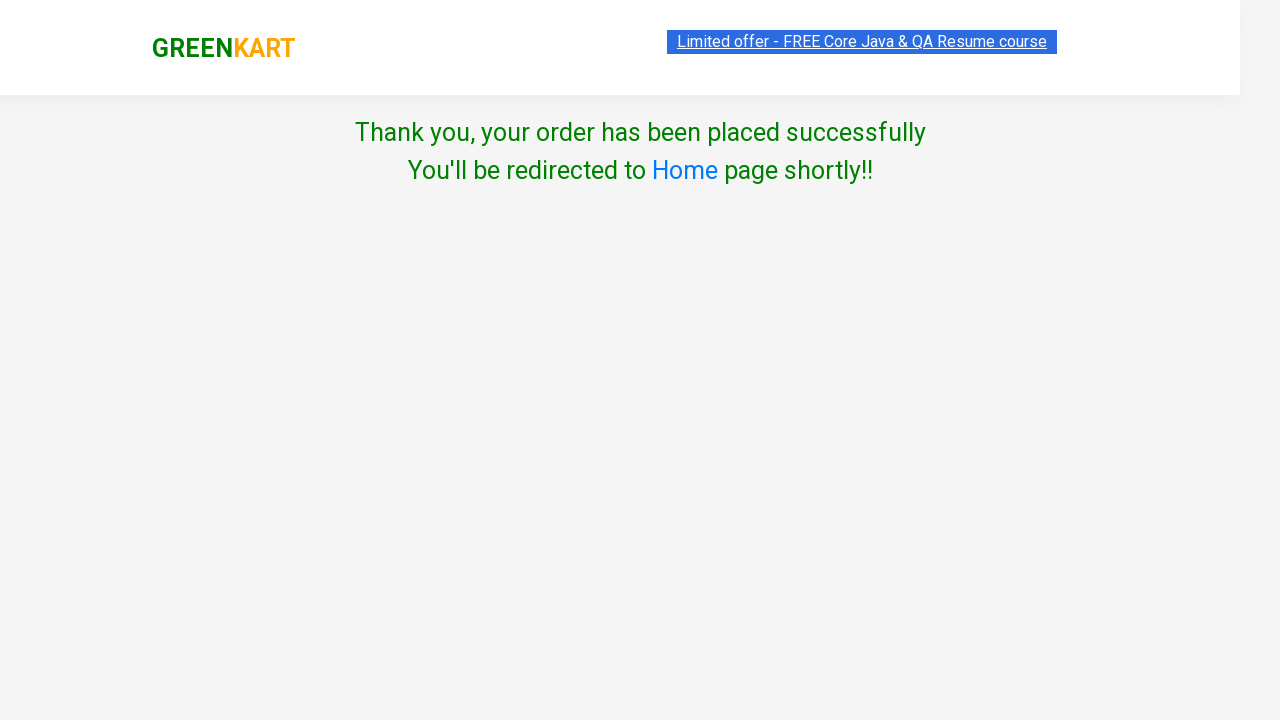